Tests an e-commerce flow by adding specific items to cart, proceeding to checkout, and applying a promo code

Starting URL: https://rahulshettyacademy.com/seleniumPractise/

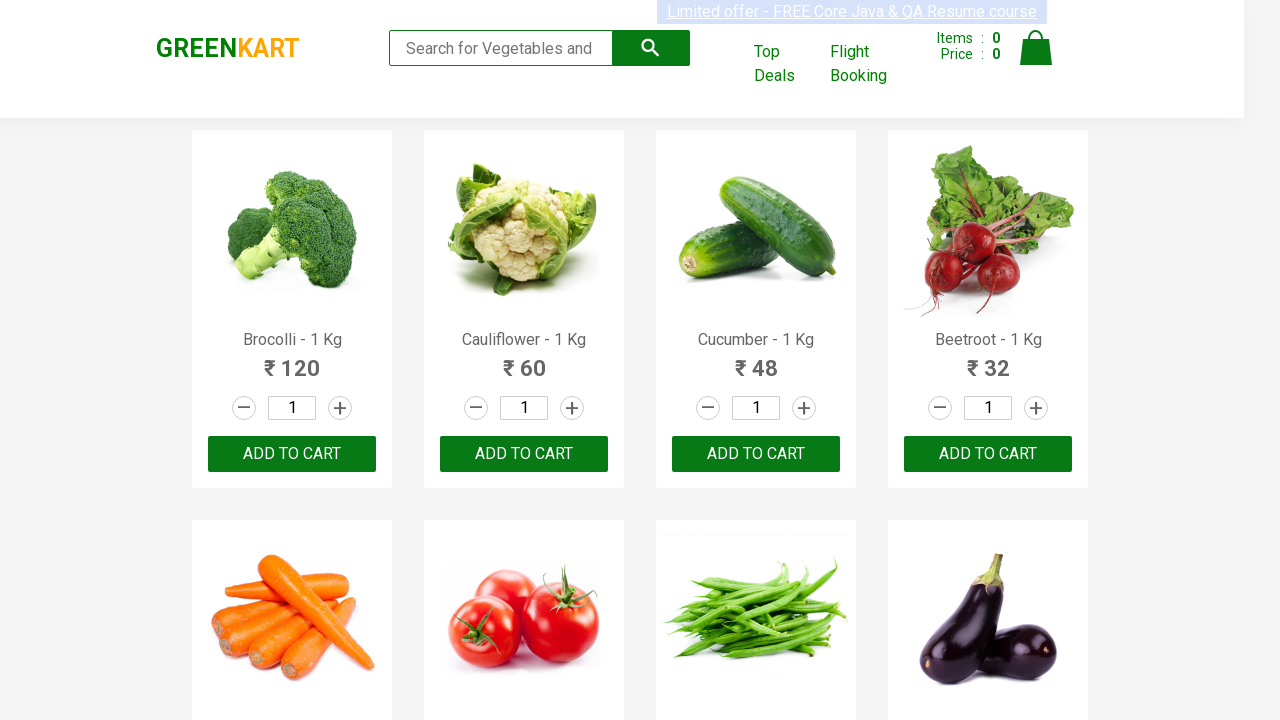

Waited for page to load (3 seconds)
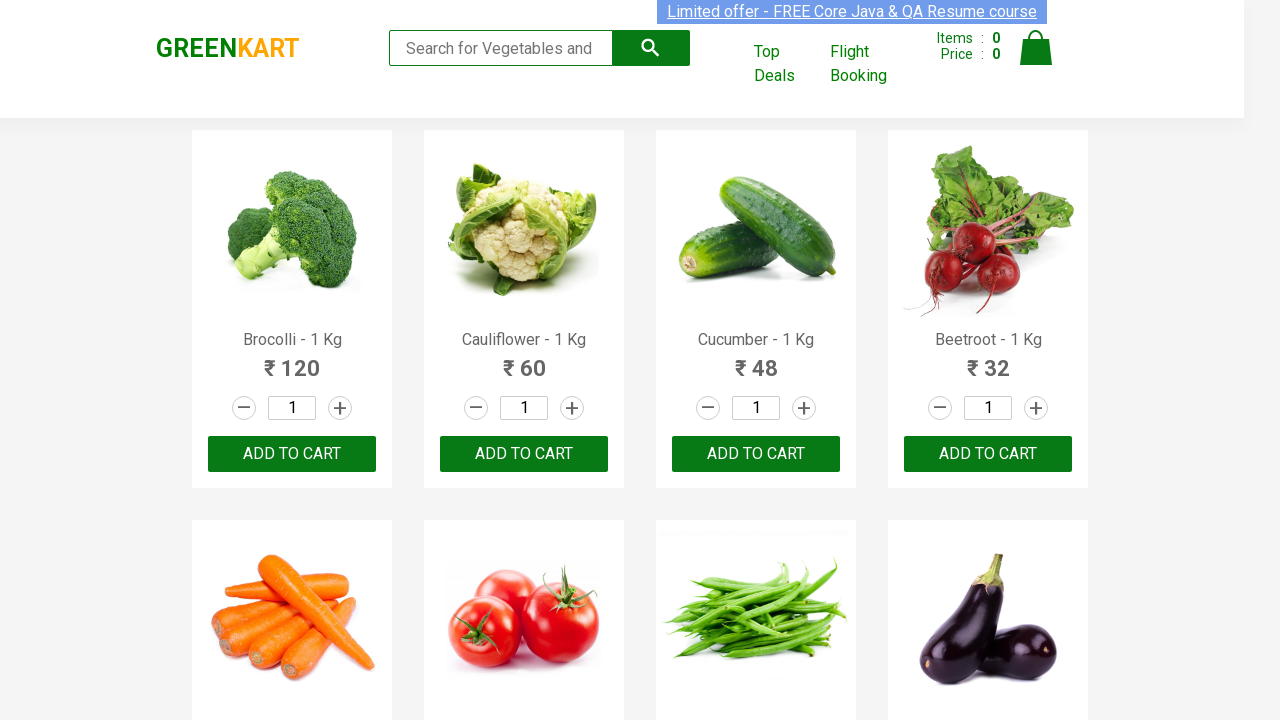

Retrieved all product elements from page
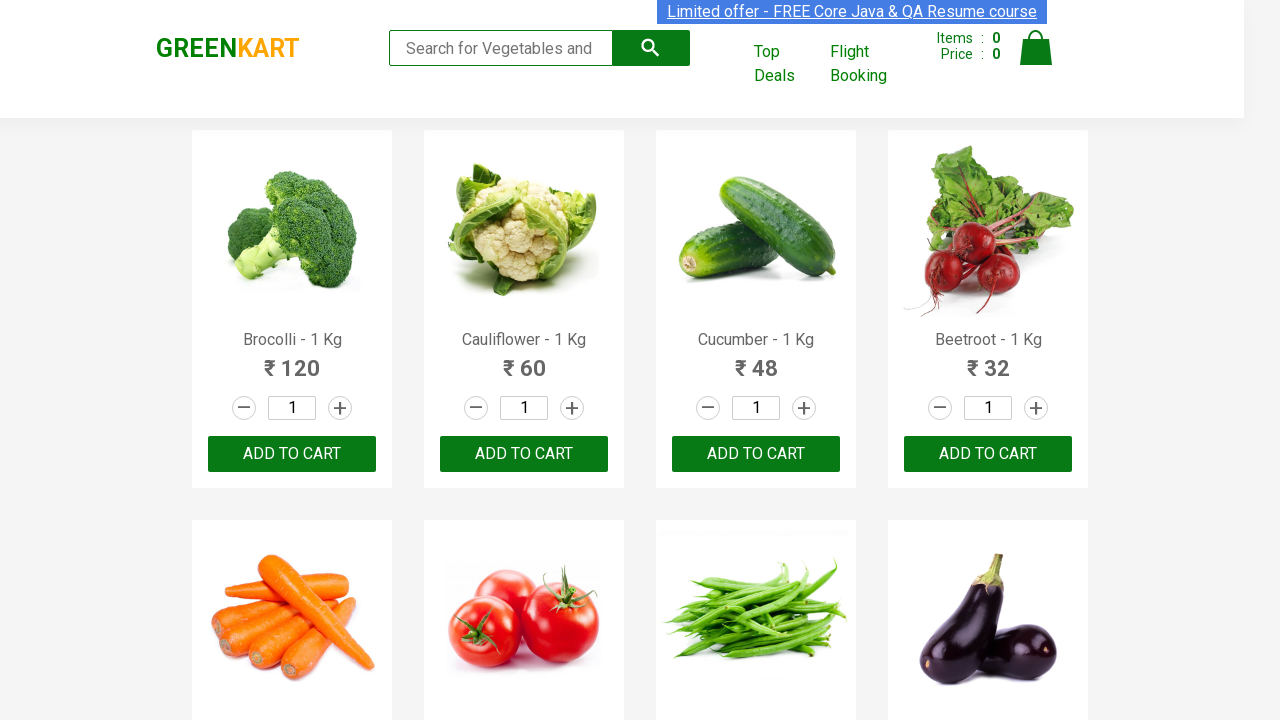

Added 'Brocolli' to cart (1/3) at (292, 454) on xpath=//div[@class='product'] >> nth=0 >> xpath=//button[contains(text(),'ADD TO
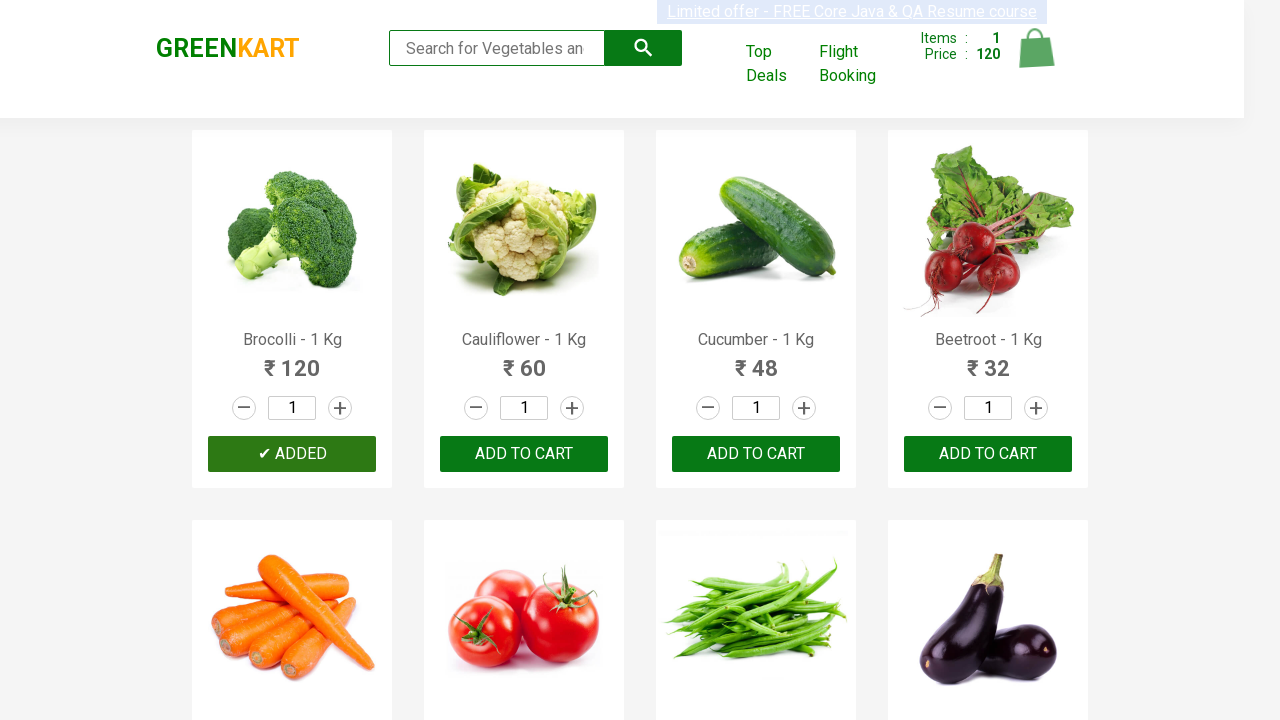

Added 'Cucumber' to cart (2/3) at (756, 454) on xpath=//div[@class='product'] >> nth=2 >> xpath=//button[contains(text(),'ADD TO
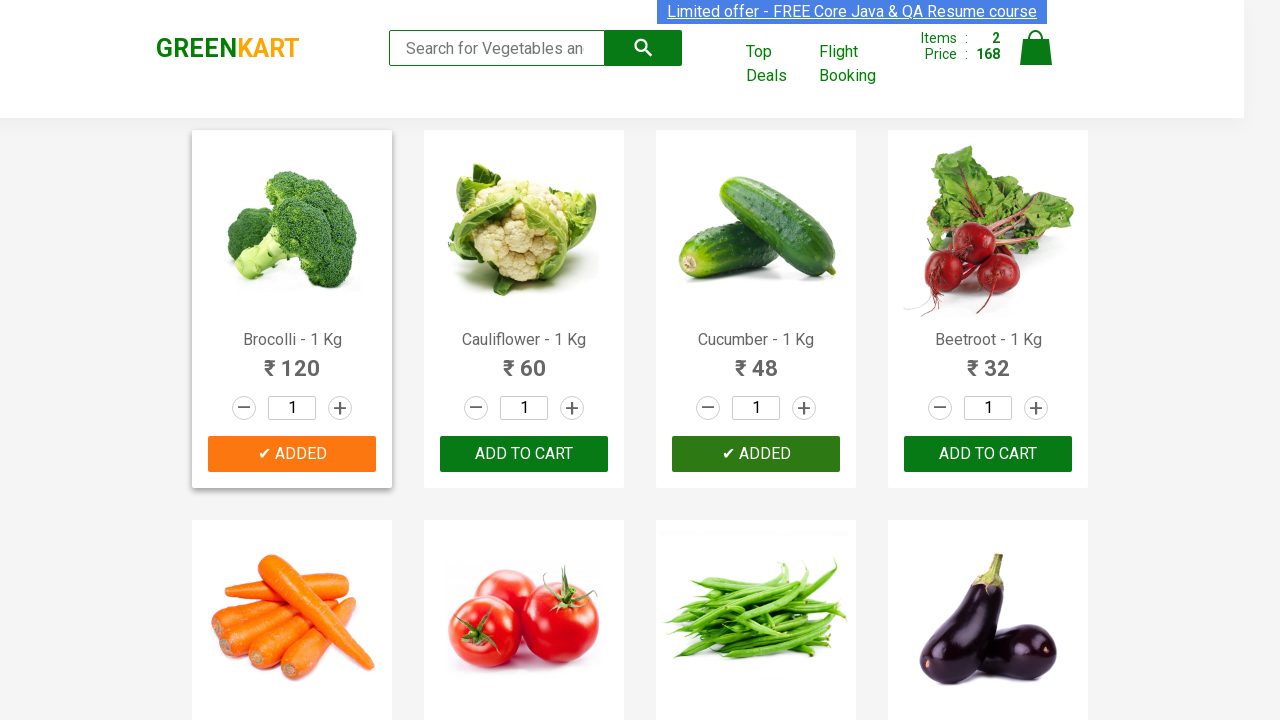

Added 'Beetroot' to cart (3/3) at (988, 454) on xpath=//div[@class='product'] >> nth=3 >> xpath=//button[contains(text(),'ADD TO
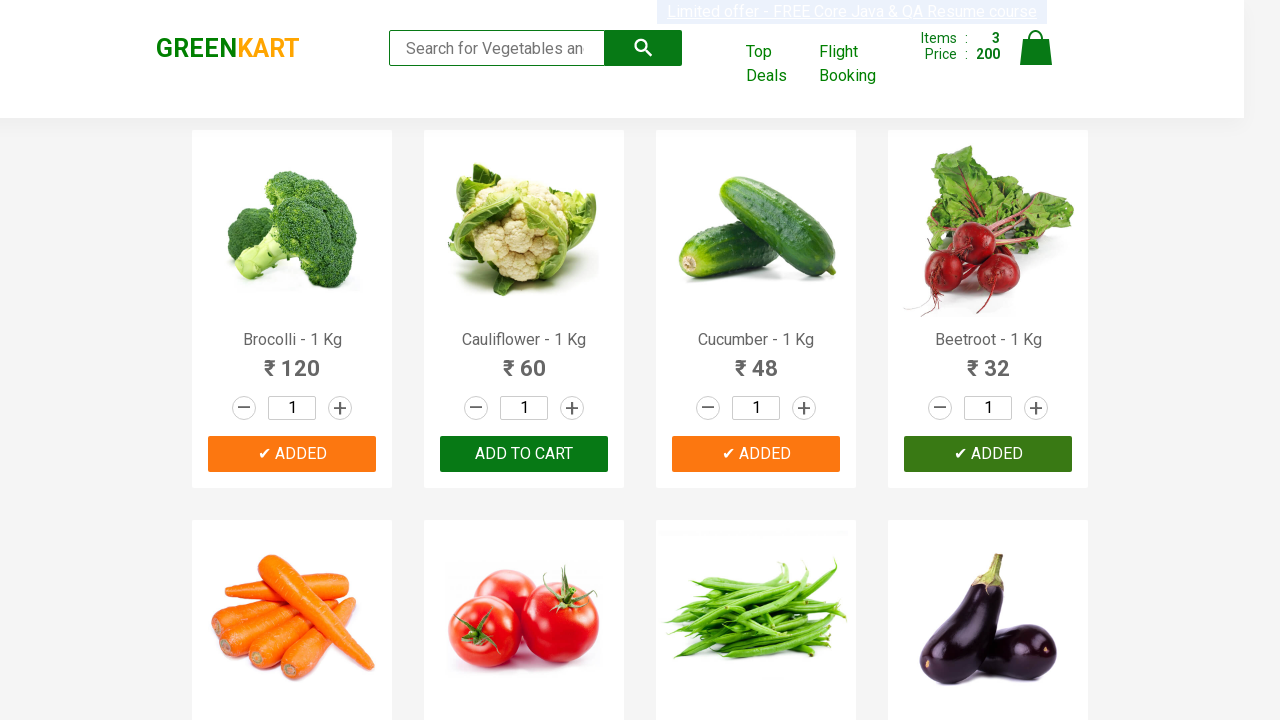

Clicked on cart icon to view cart at (1036, 48) on img[alt='Cart']
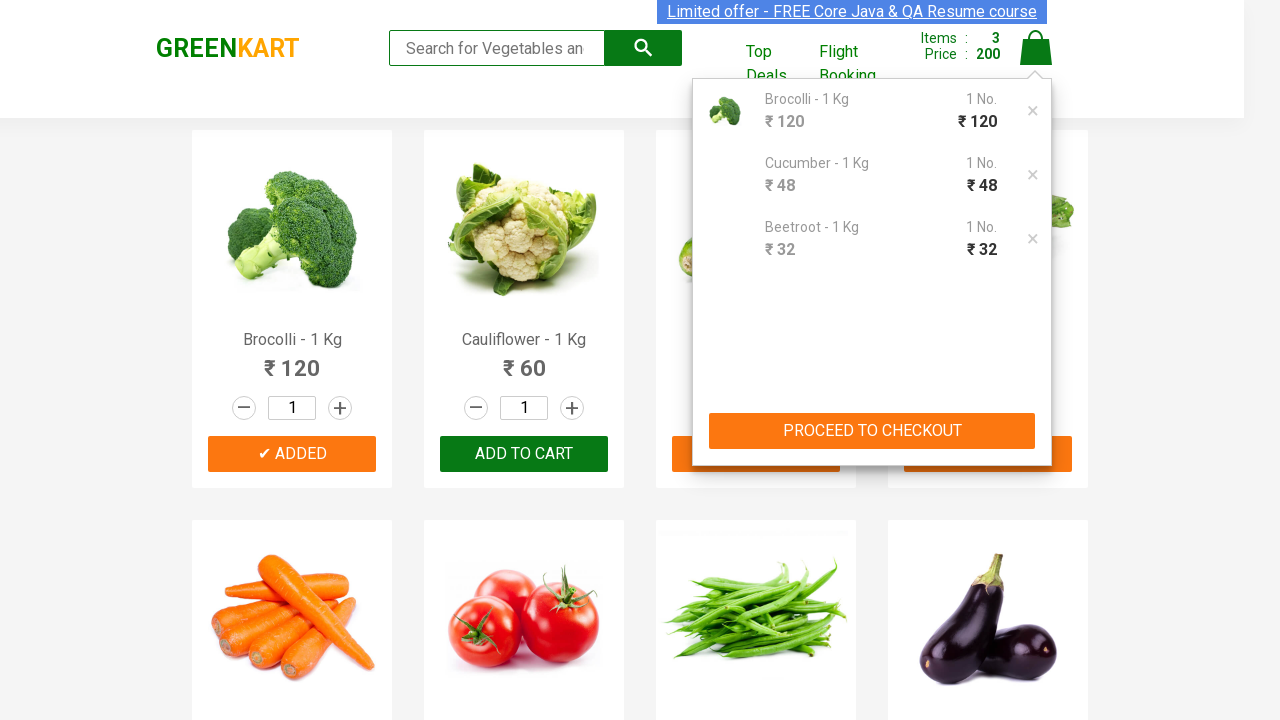

Clicked PROCEED TO CHECKOUT button at (872, 431) on xpath=//button[contains(text(),'PROCEED TO CHECKOUT')]
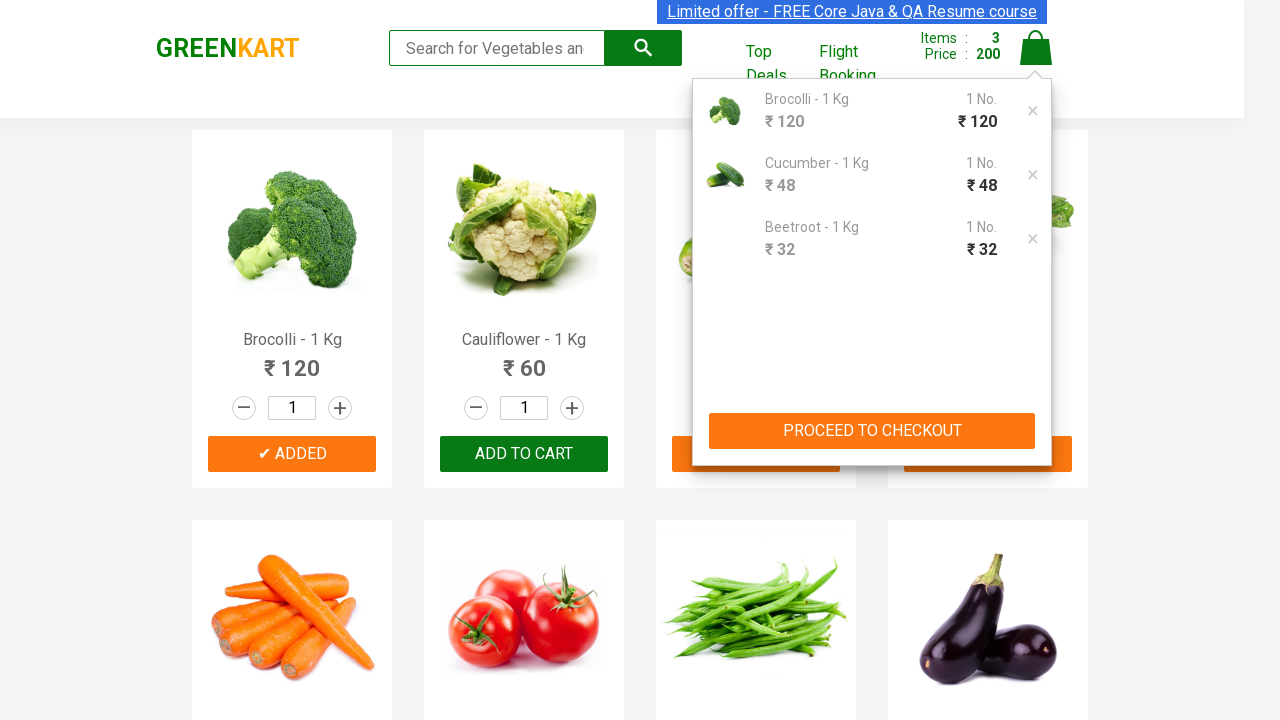

Promo code input field became visible
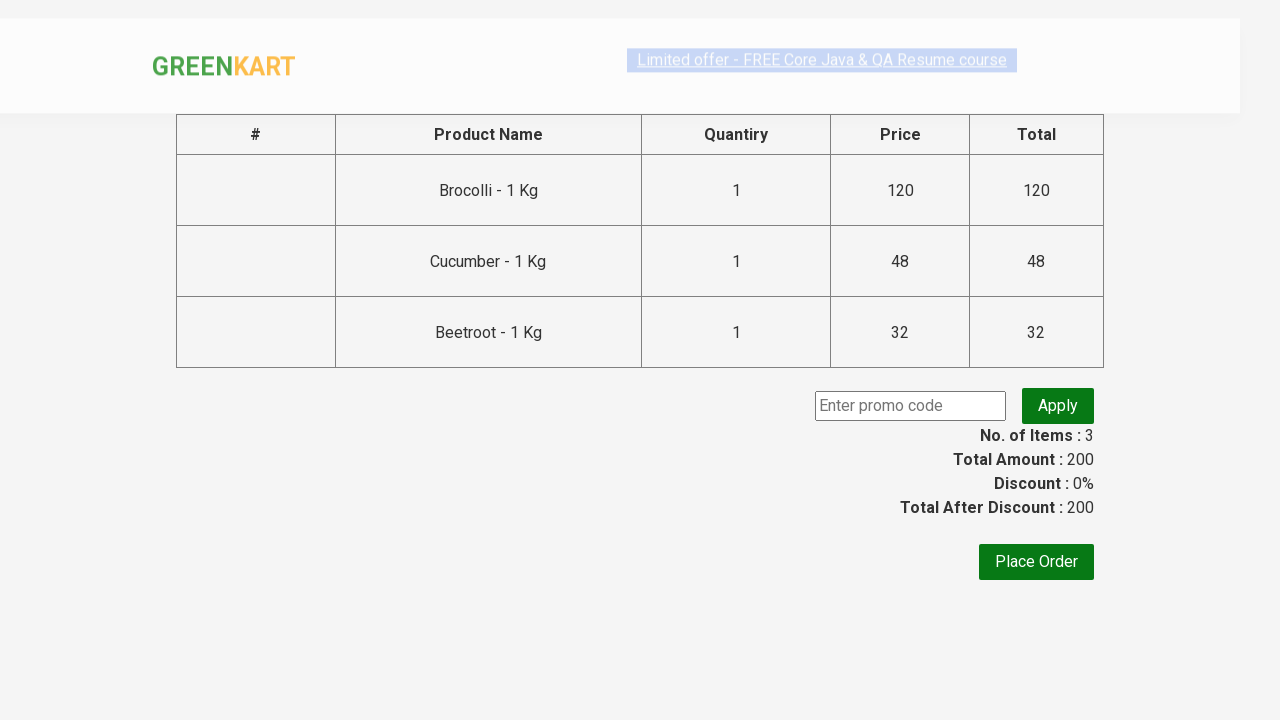

Entered promo code 'rahulshettyacademy' in promo code field on input.promoCode
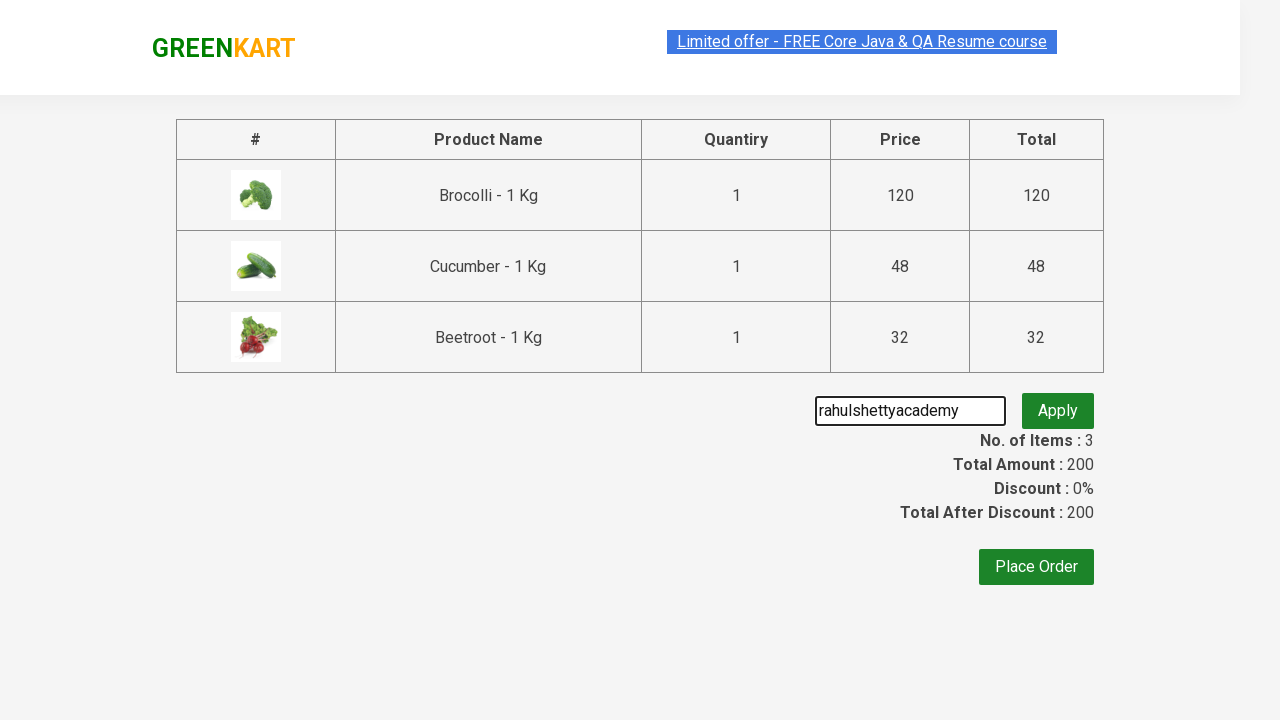

Clicked Apply button to apply promo code at (1058, 406) on button.promoBtn
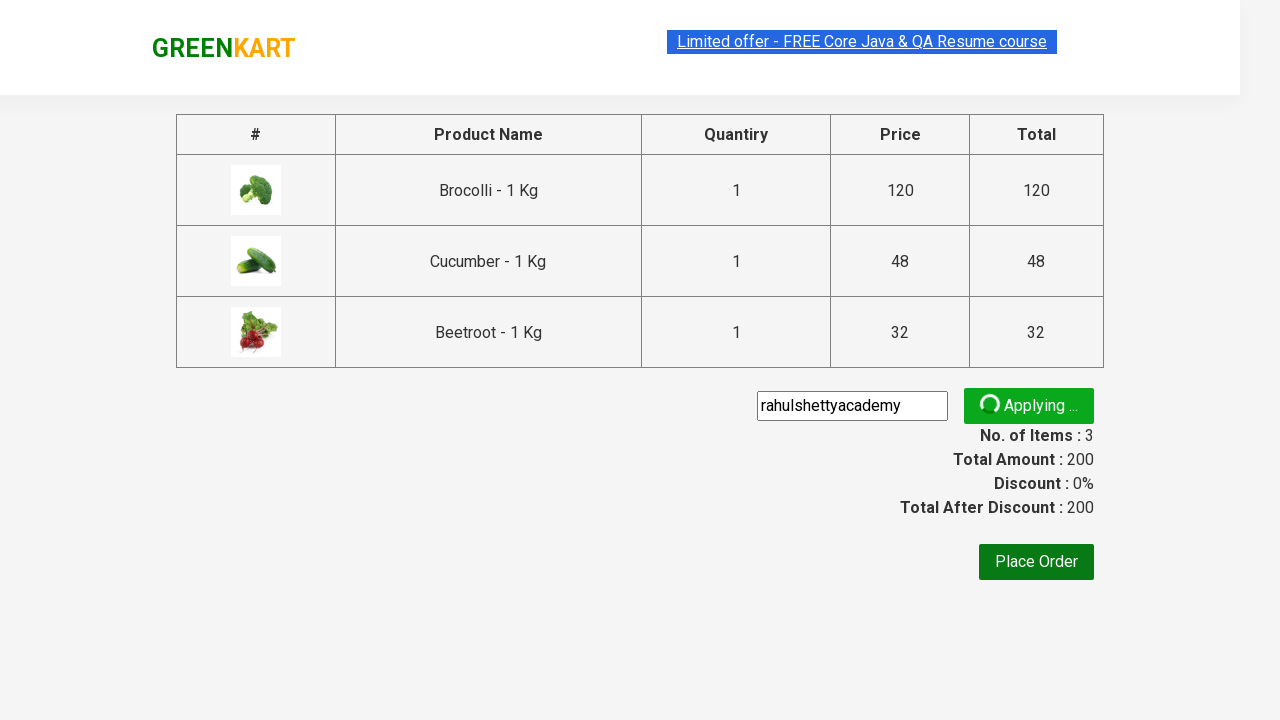

Promo information message appeared after applying code
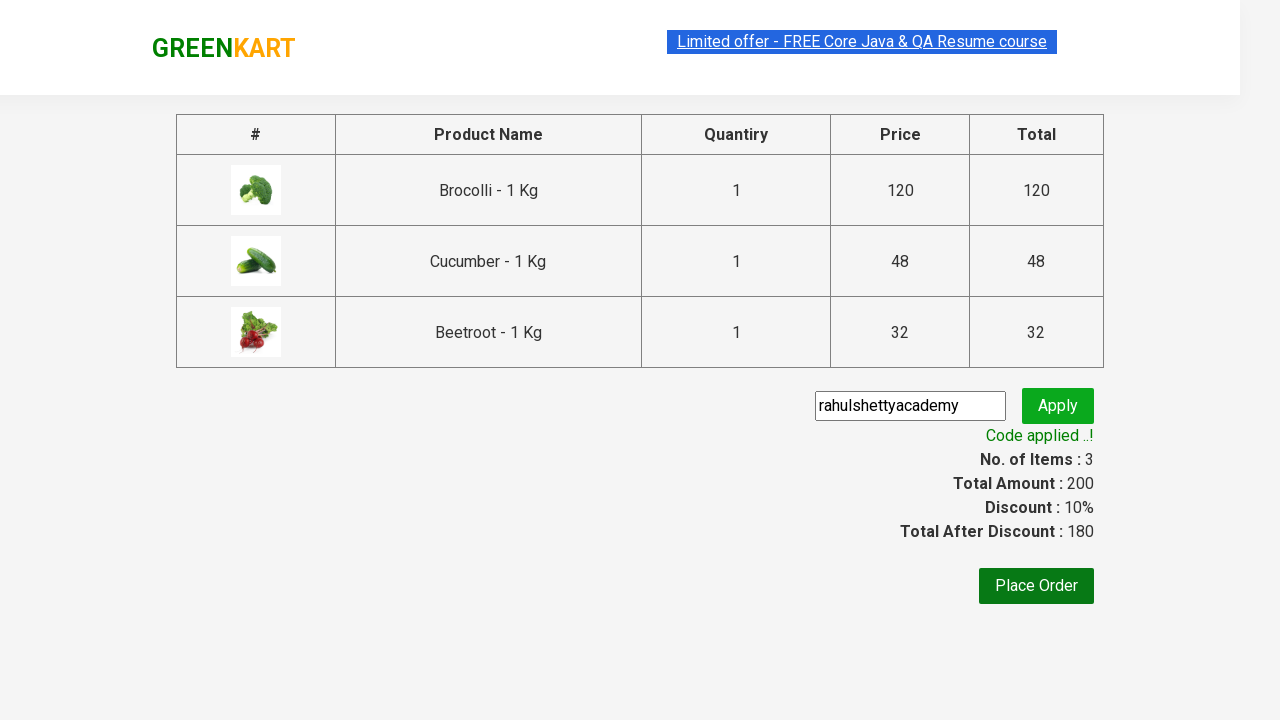

Retrieved promo info text: Code applied ..!
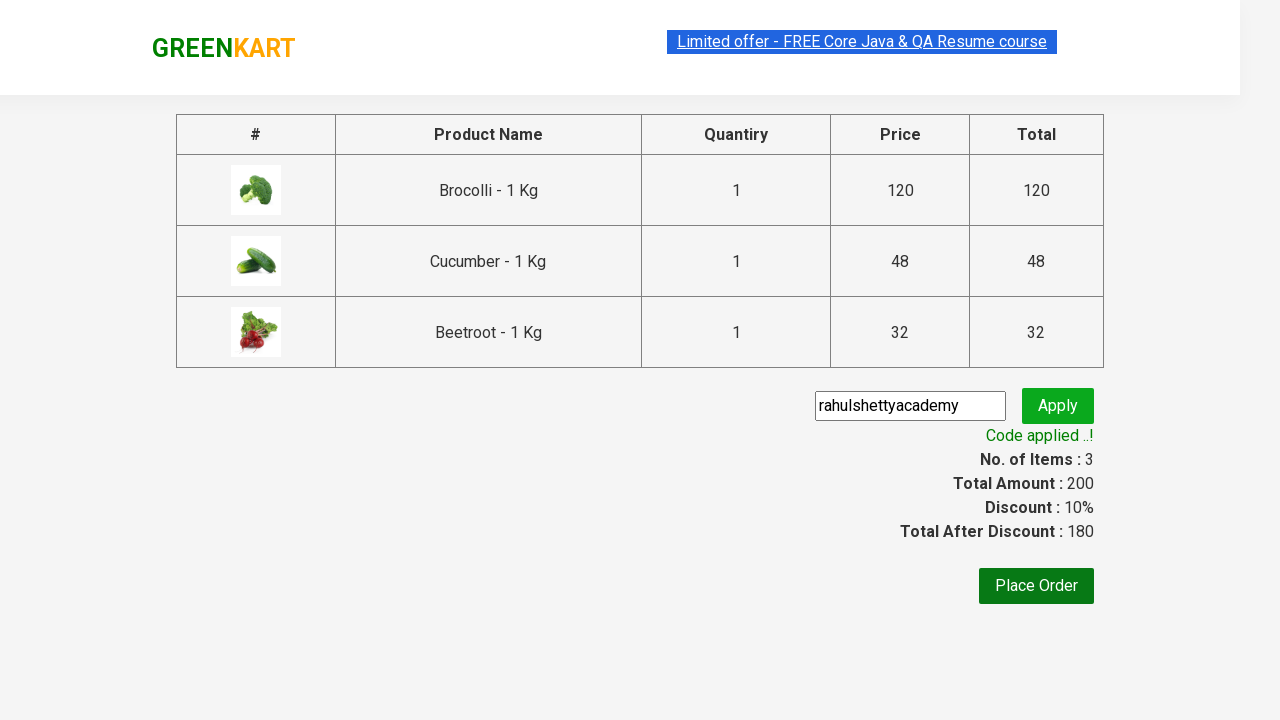

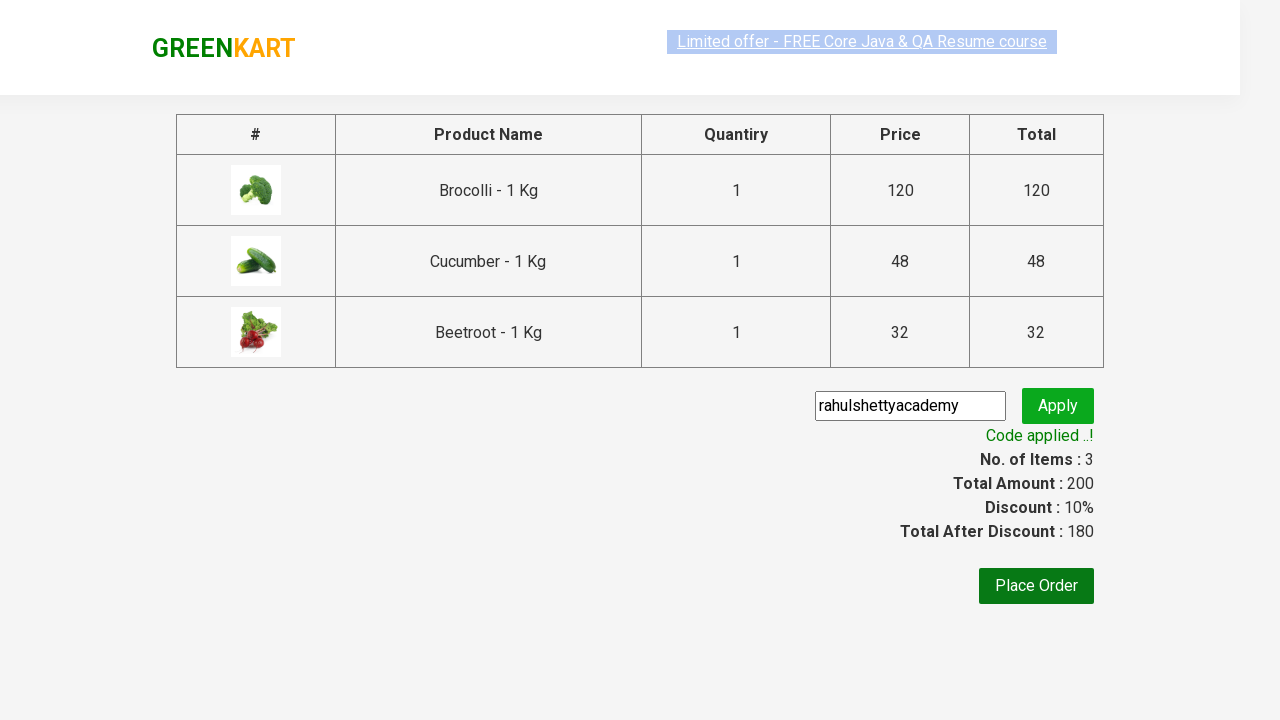